Tests that whitespace is trimmed from edited todo text

Starting URL: https://demo.playwright.dev/todomvc

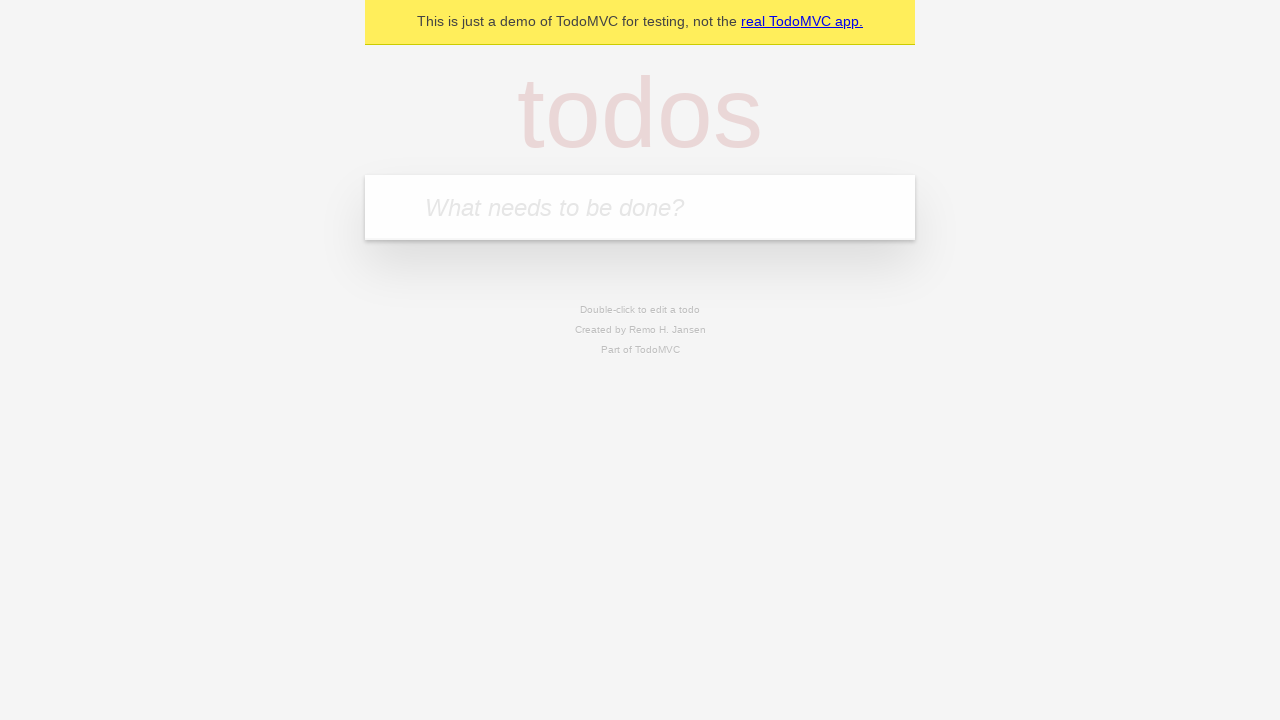

Filled todo input with 'buy some cheese' on internal:attr=[placeholder="What needs to be done?"i]
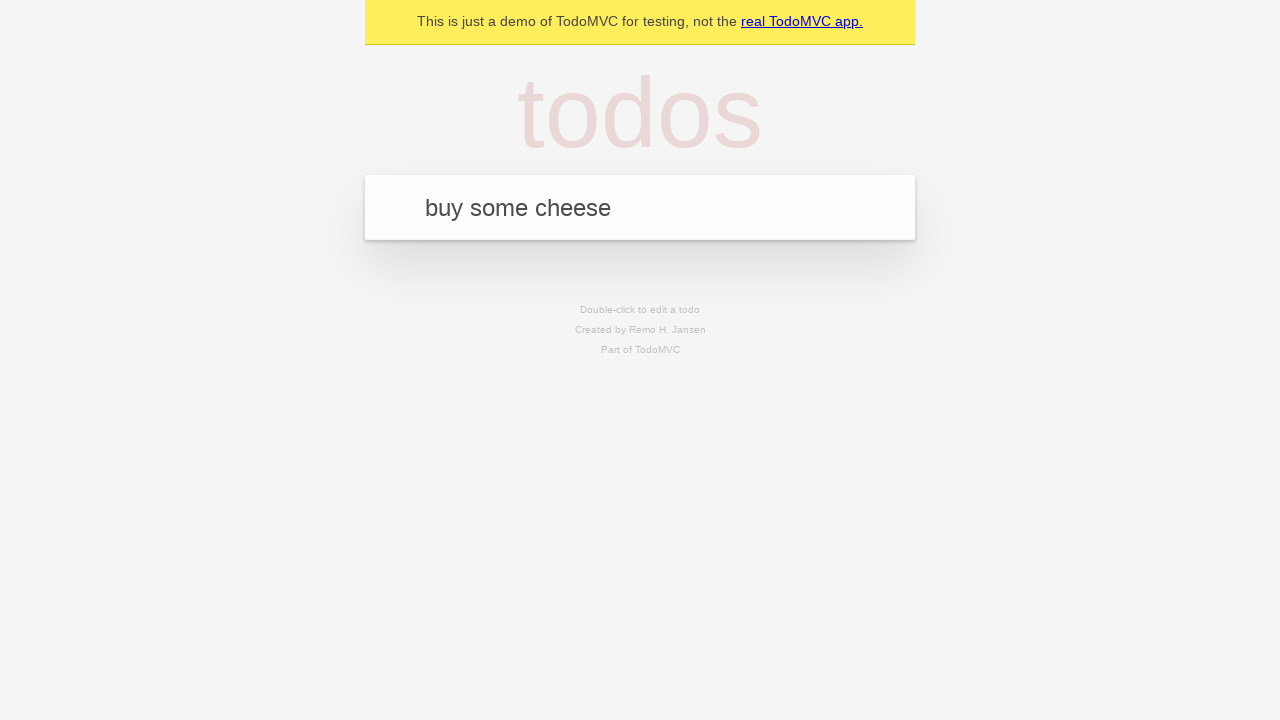

Pressed Enter to create first todo item on internal:attr=[placeholder="What needs to be done?"i]
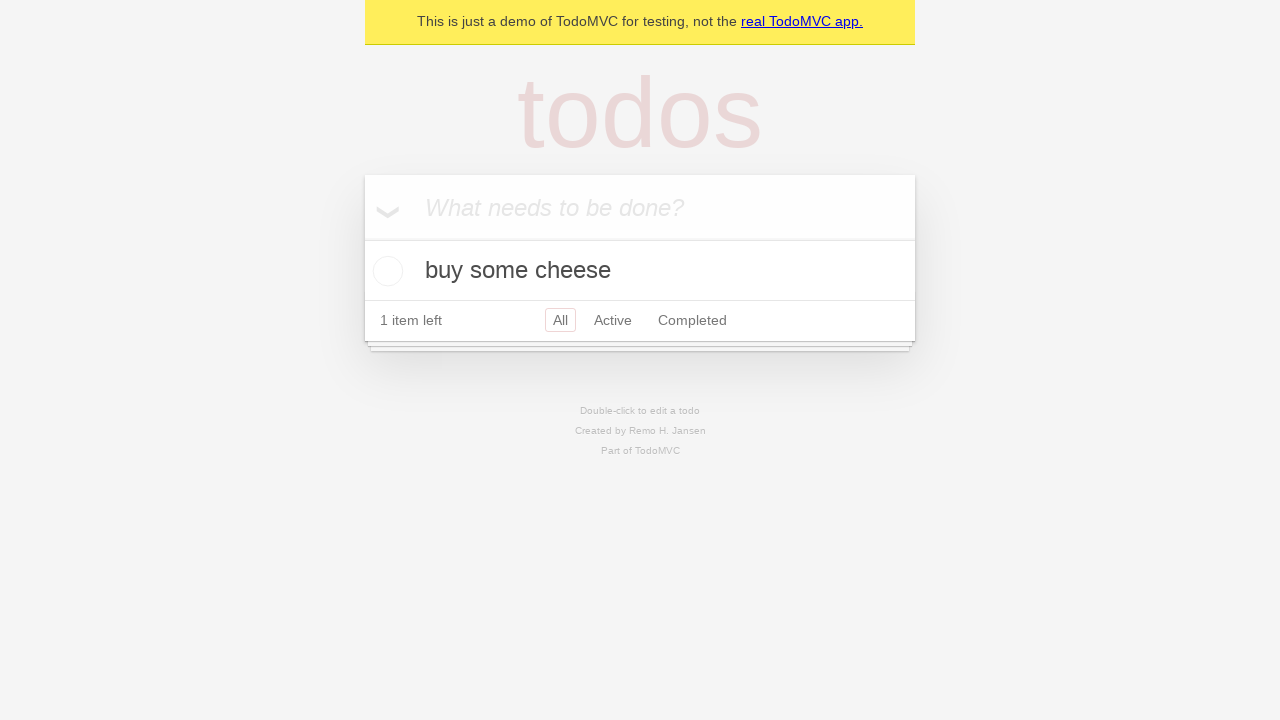

Filled todo input with 'feed the cat' on internal:attr=[placeholder="What needs to be done?"i]
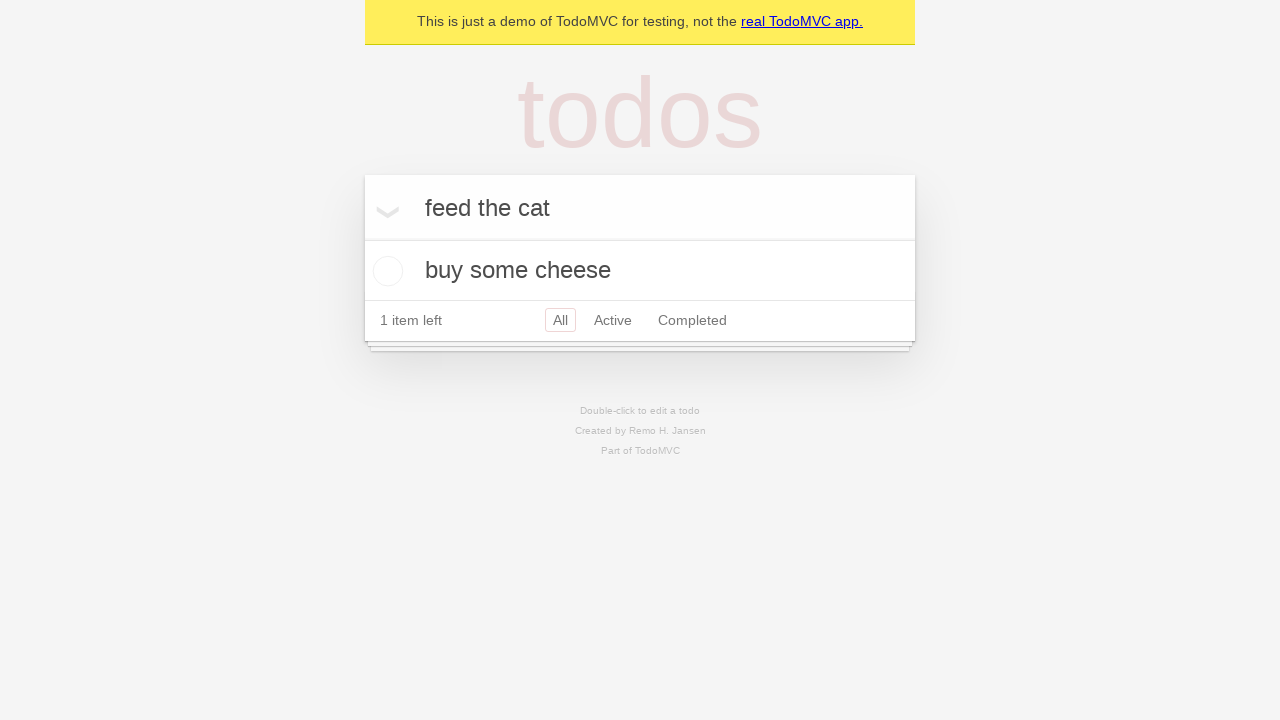

Pressed Enter to create second todo item on internal:attr=[placeholder="What needs to be done?"i]
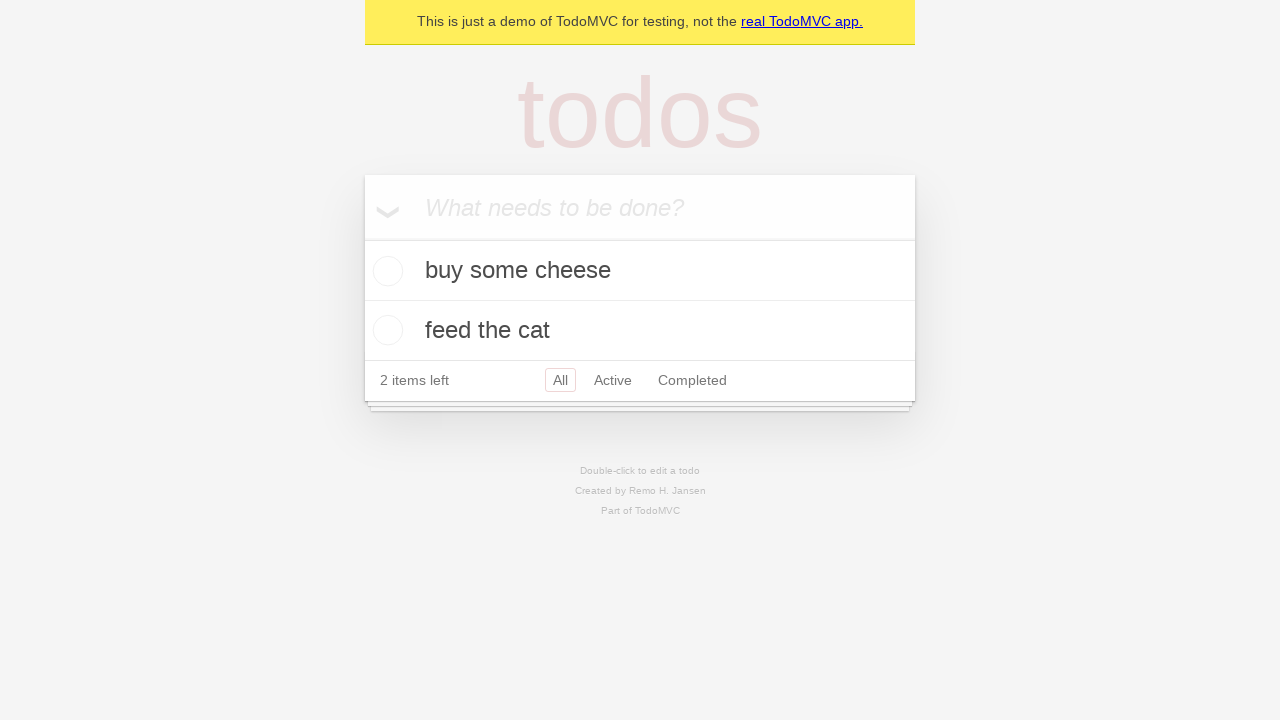

Filled todo input with 'book a doctors appointment' on internal:attr=[placeholder="What needs to be done?"i]
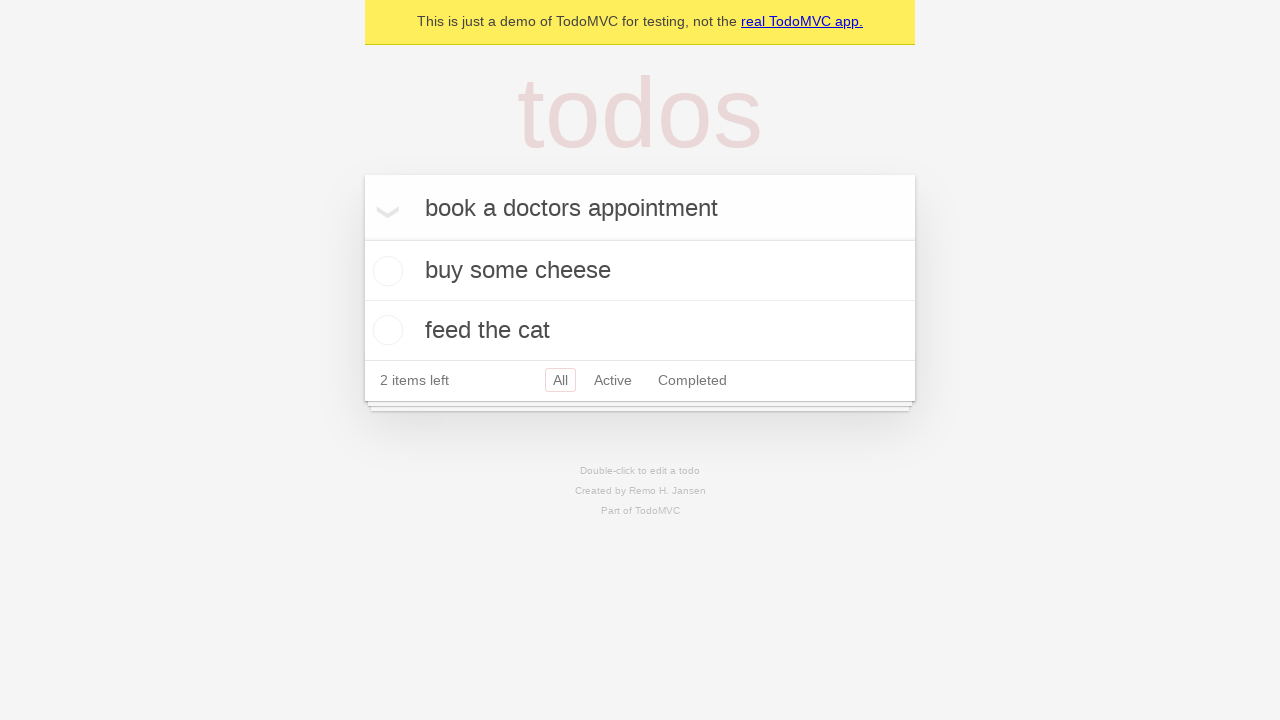

Pressed Enter to create third todo item on internal:attr=[placeholder="What needs to be done?"i]
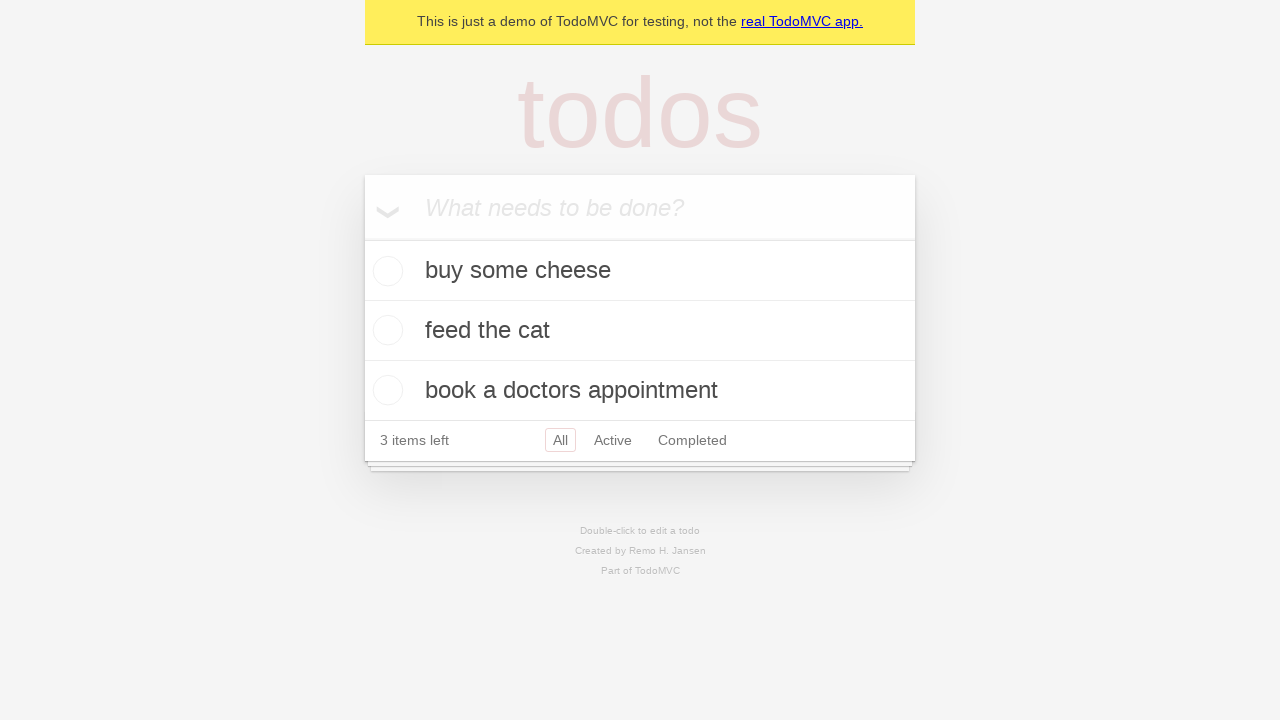

Double-clicked second todo item to enter edit mode at (640, 331) on internal:testid=[data-testid="todo-item"s] >> nth=1
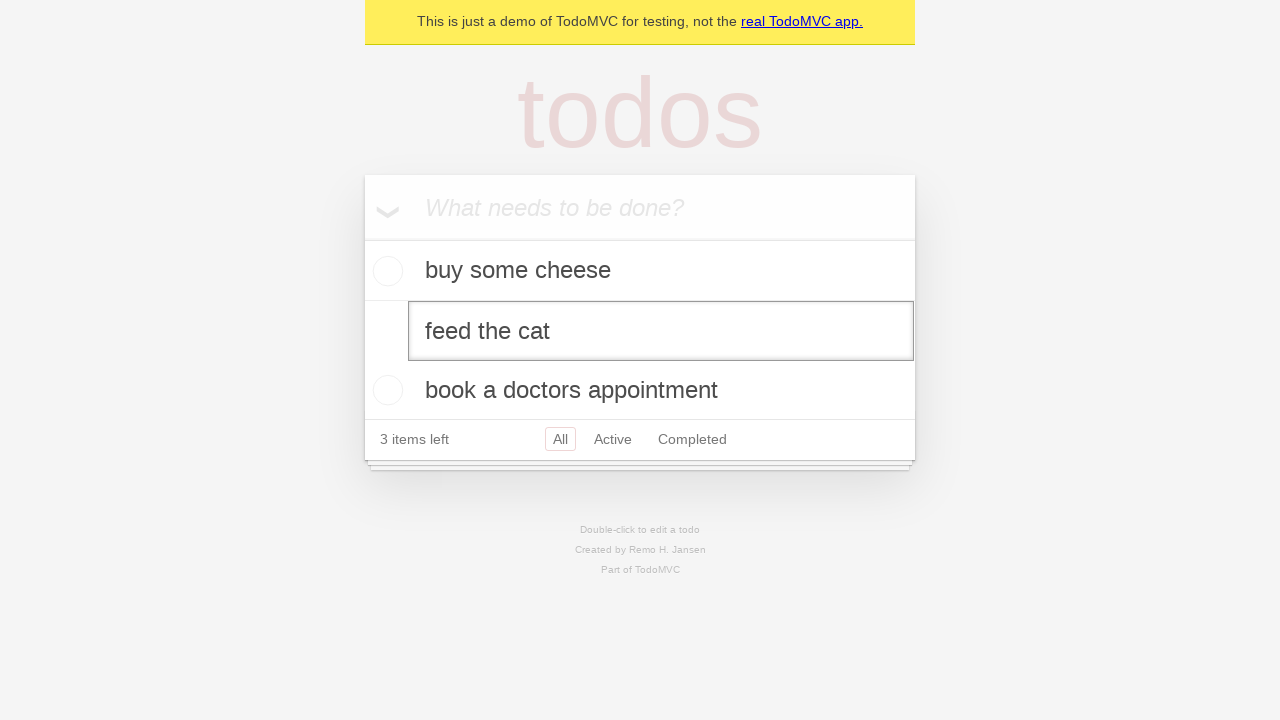

Filled edit textbox with '    buy some sausages    ' (text with leading and trailing whitespace) on internal:testid=[data-testid="todo-item"s] >> nth=1 >> internal:role=textbox[nam
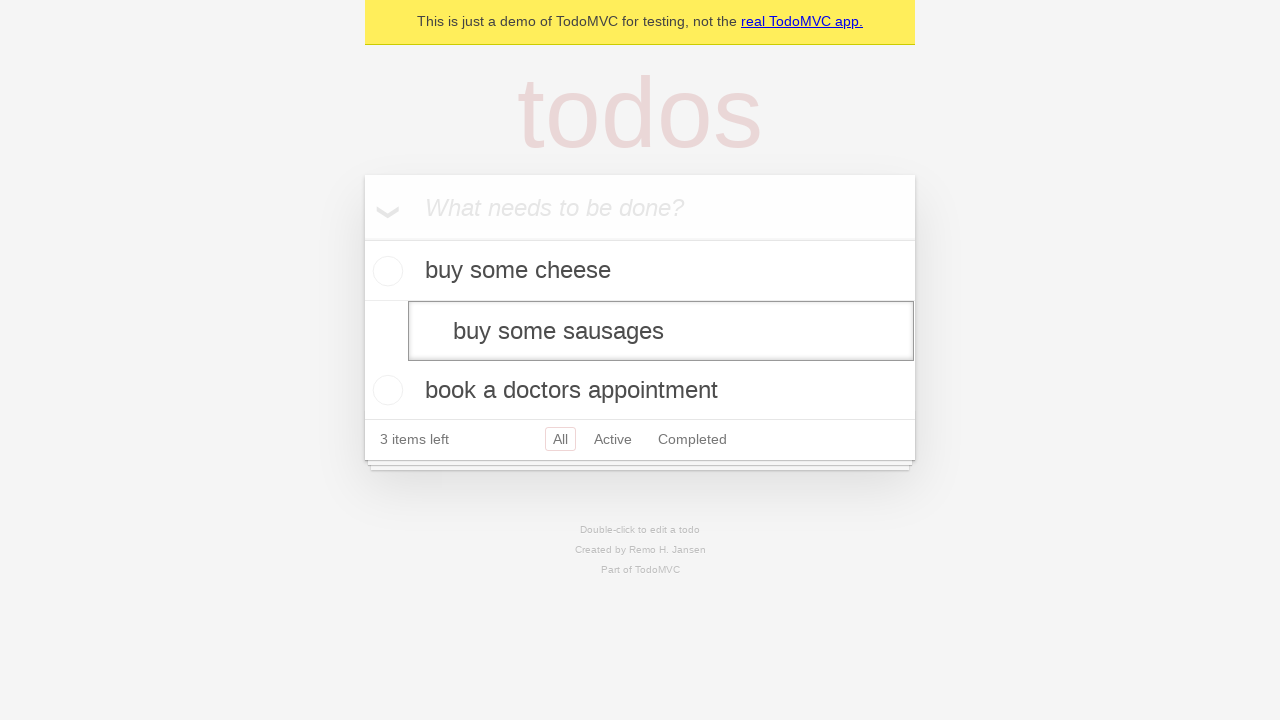

Pressed Enter to save edited todo - whitespace should be trimmed on internal:testid=[data-testid="todo-item"s] >> nth=1 >> internal:role=textbox[nam
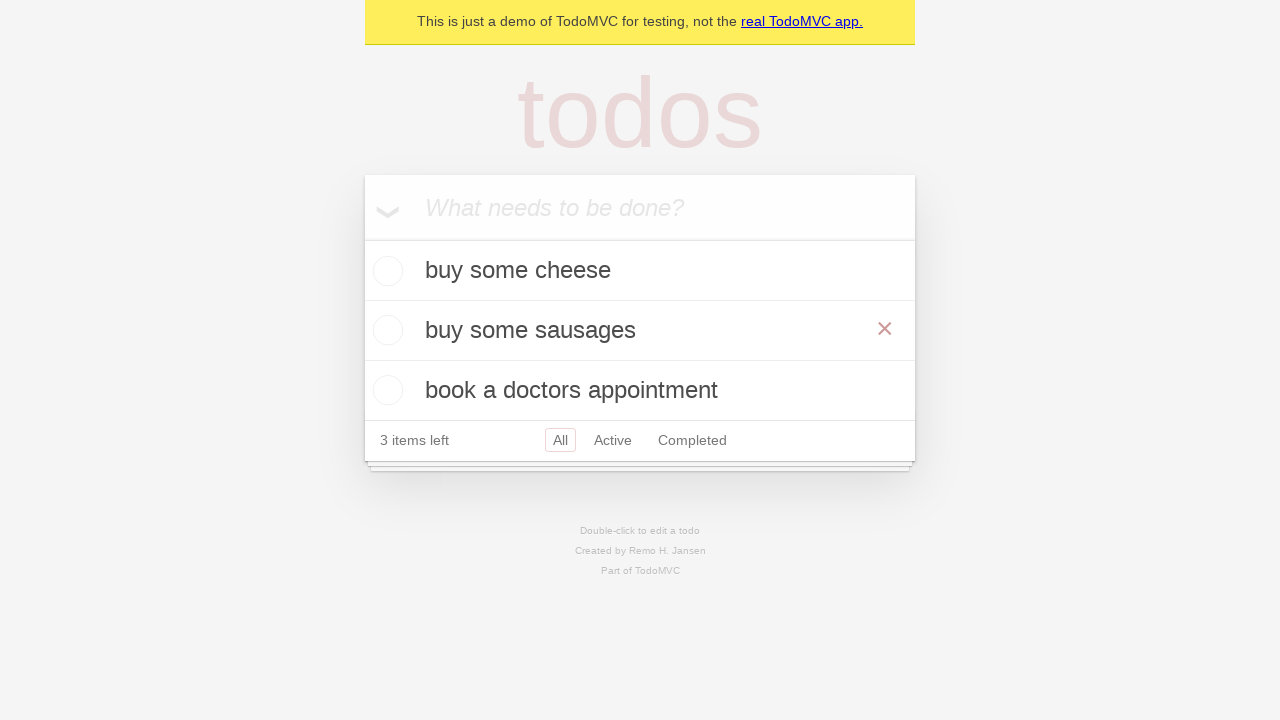

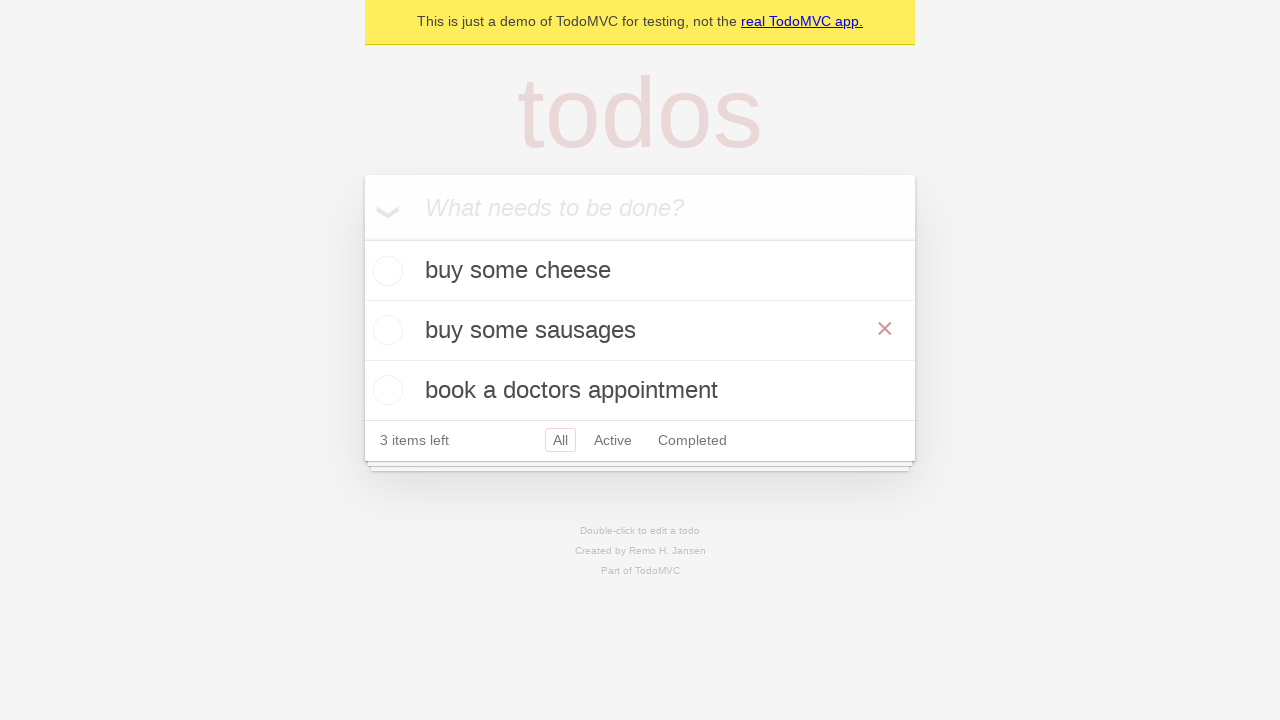